Solves a math captcha by calculating a formula based on a displayed value, then fills the answer and selects checkboxes before submitting

Starting URL: http://suninjuly.github.io/math.html

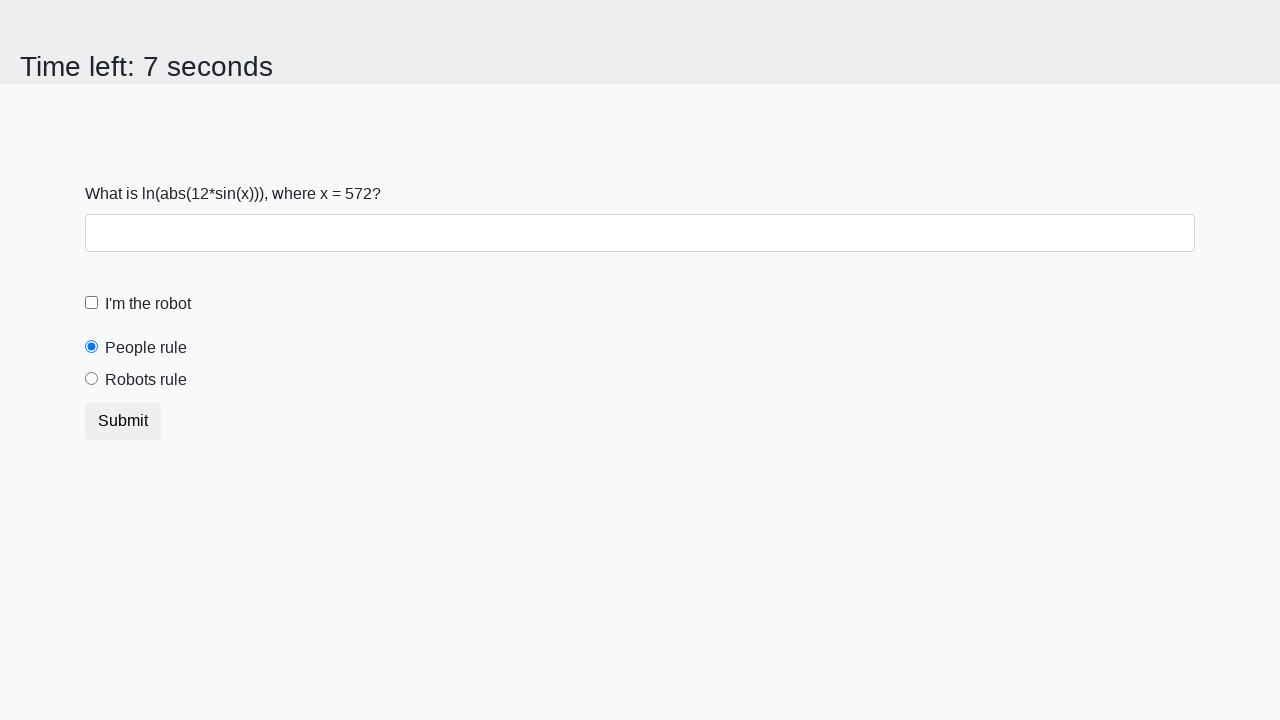

Located the input value element
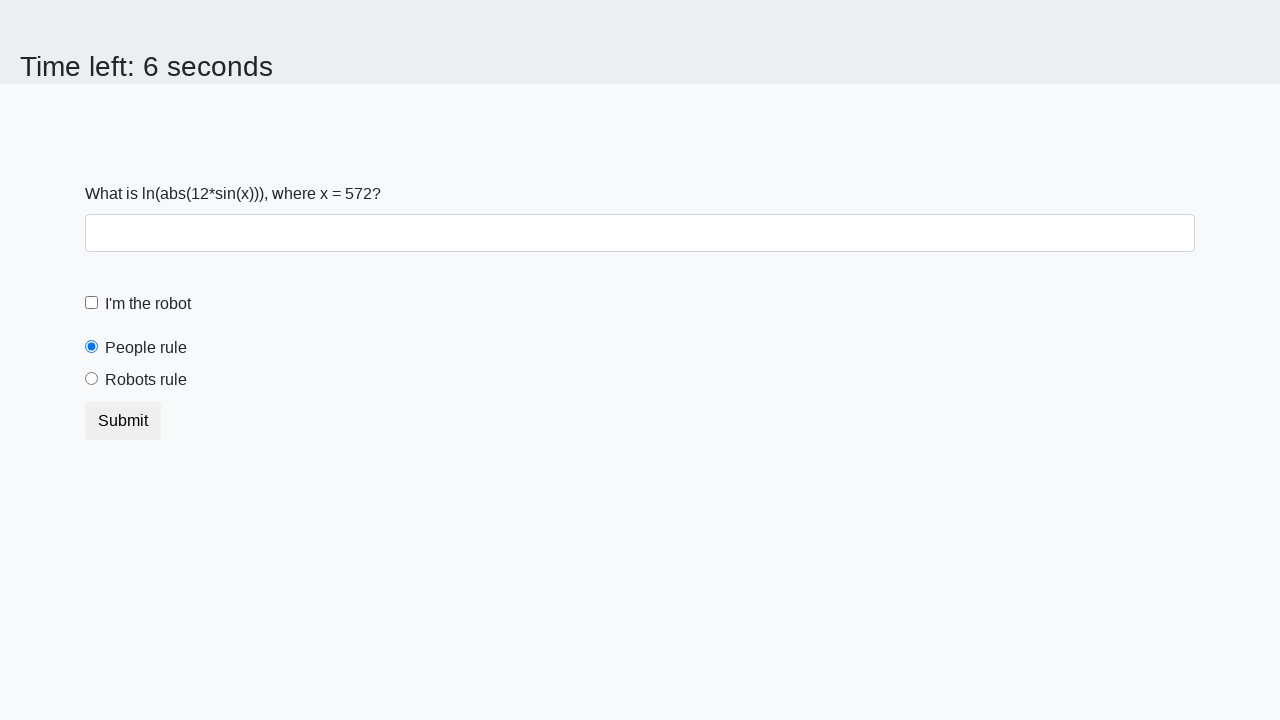

Extracted the x value from the element
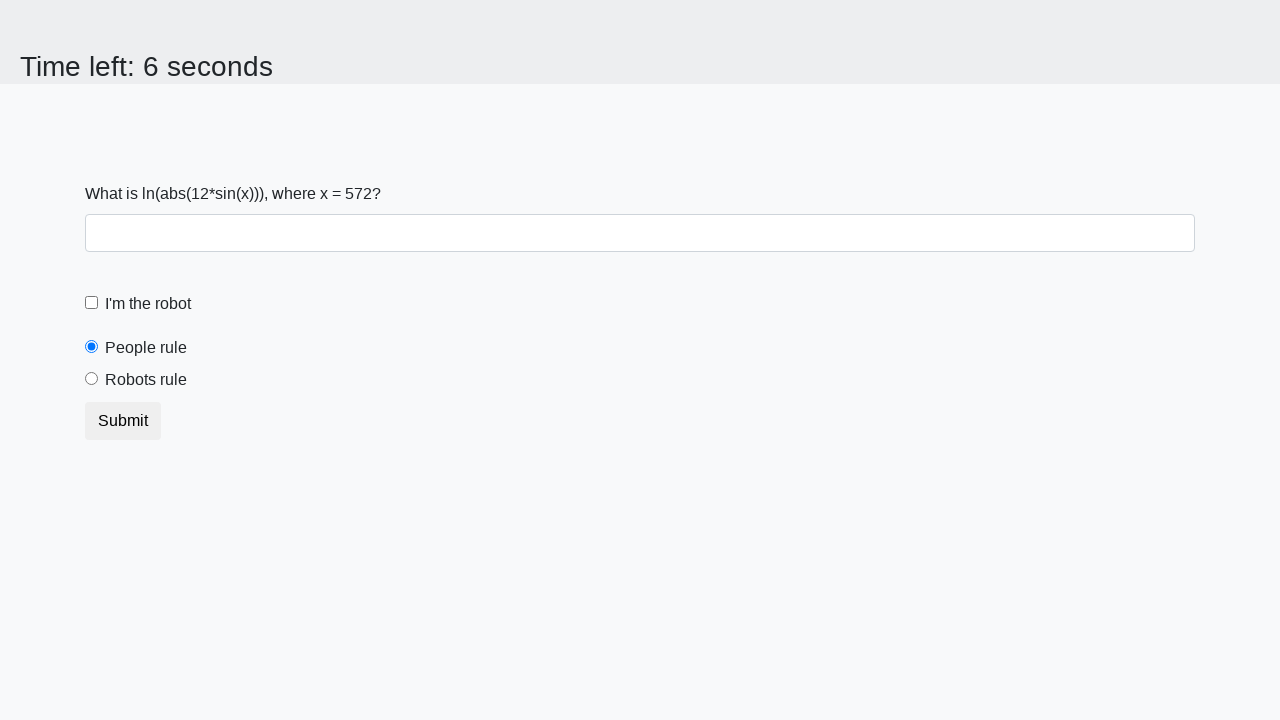

Calculated the math formula result: 1.006983544180741
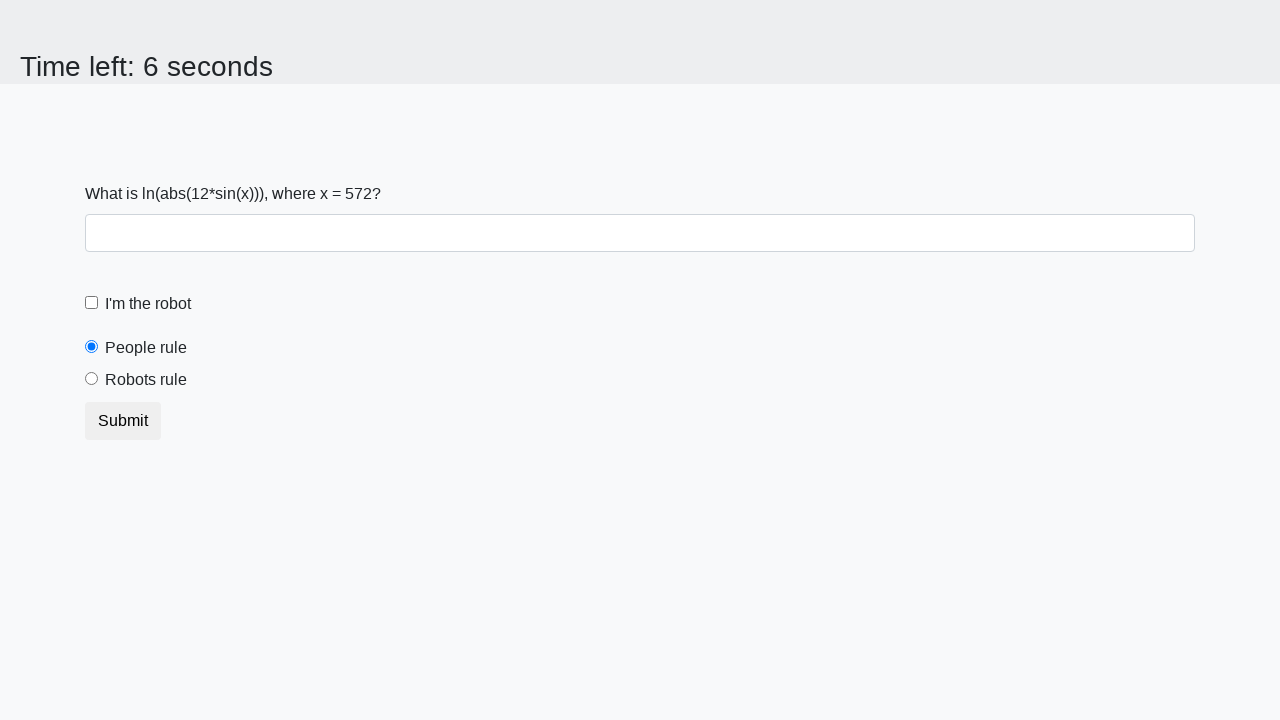

Filled the answer field with calculated value on #answer
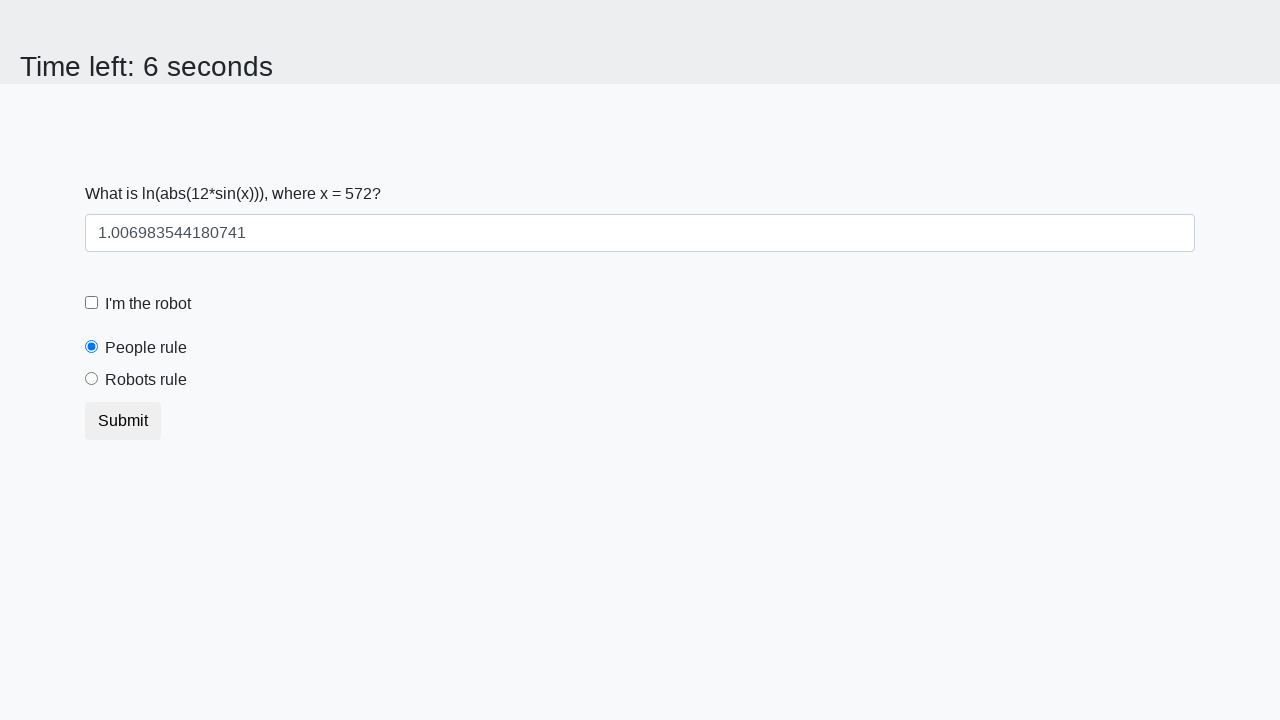

Clicked the robot checkbox at (92, 303) on #robotCheckbox
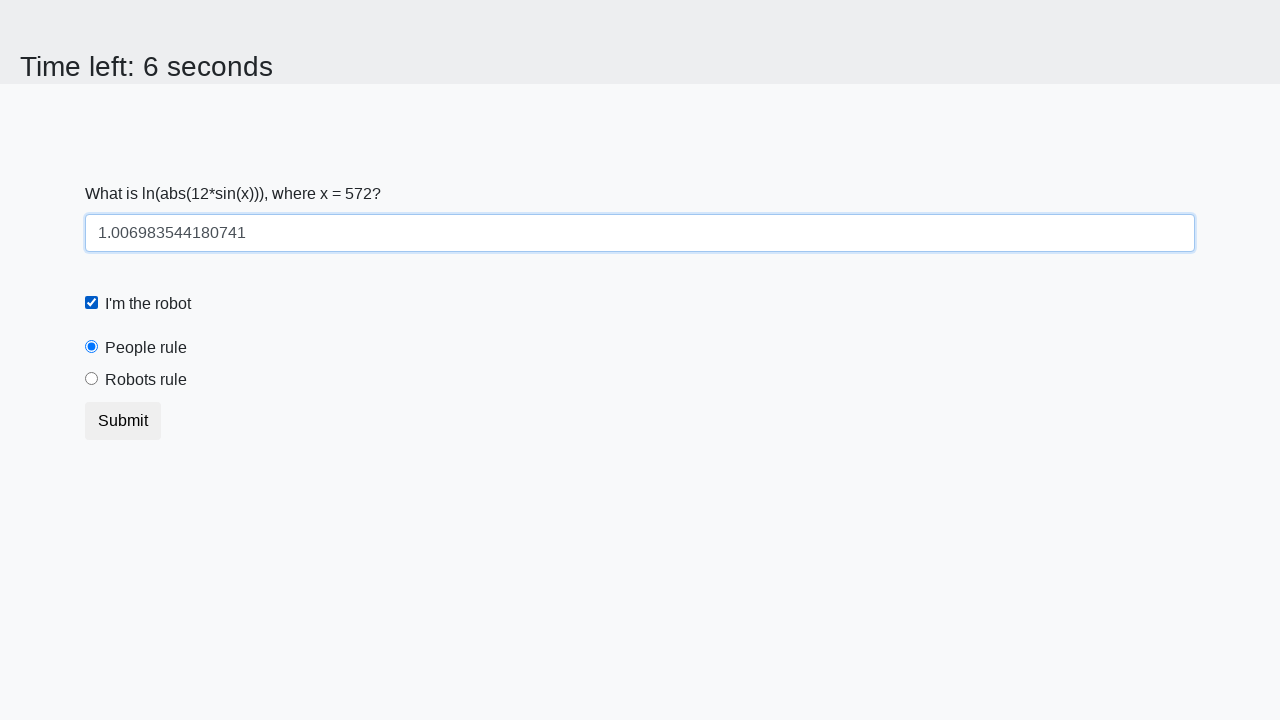

Clicked the robots rule radio button at (92, 379) on #robotsRule
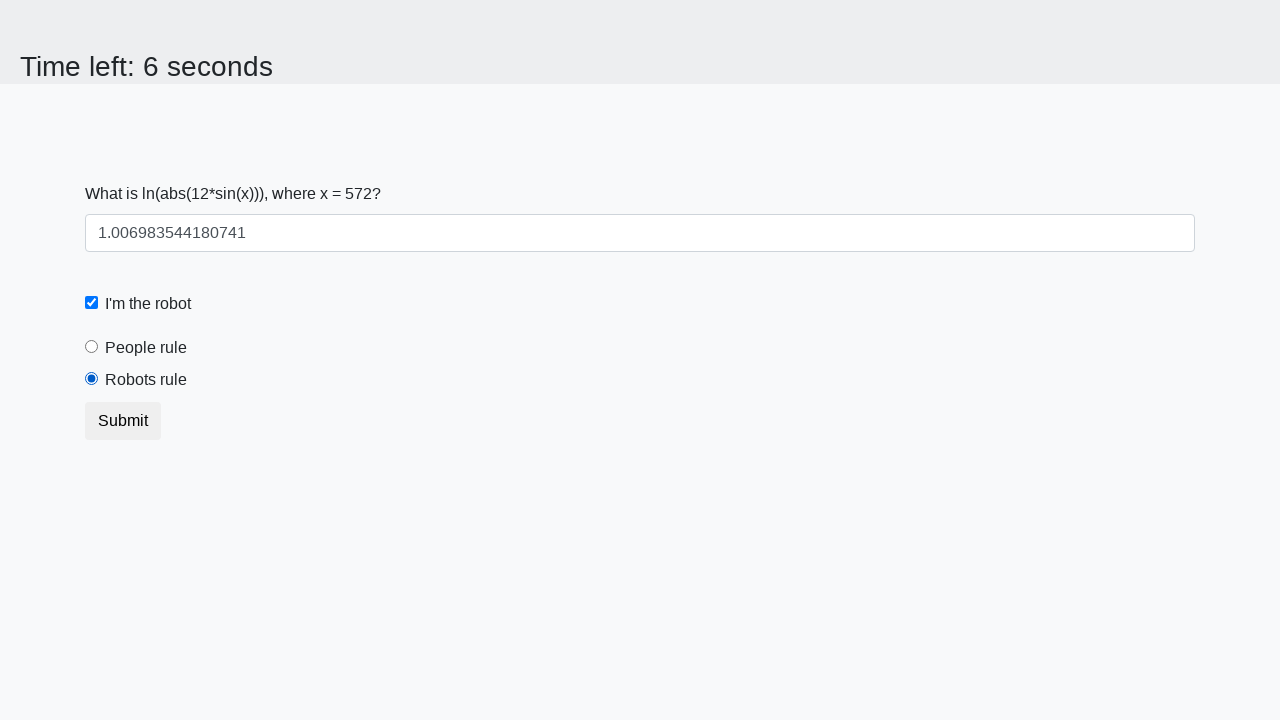

Clicked the submit button at (123, 421) on button.btn
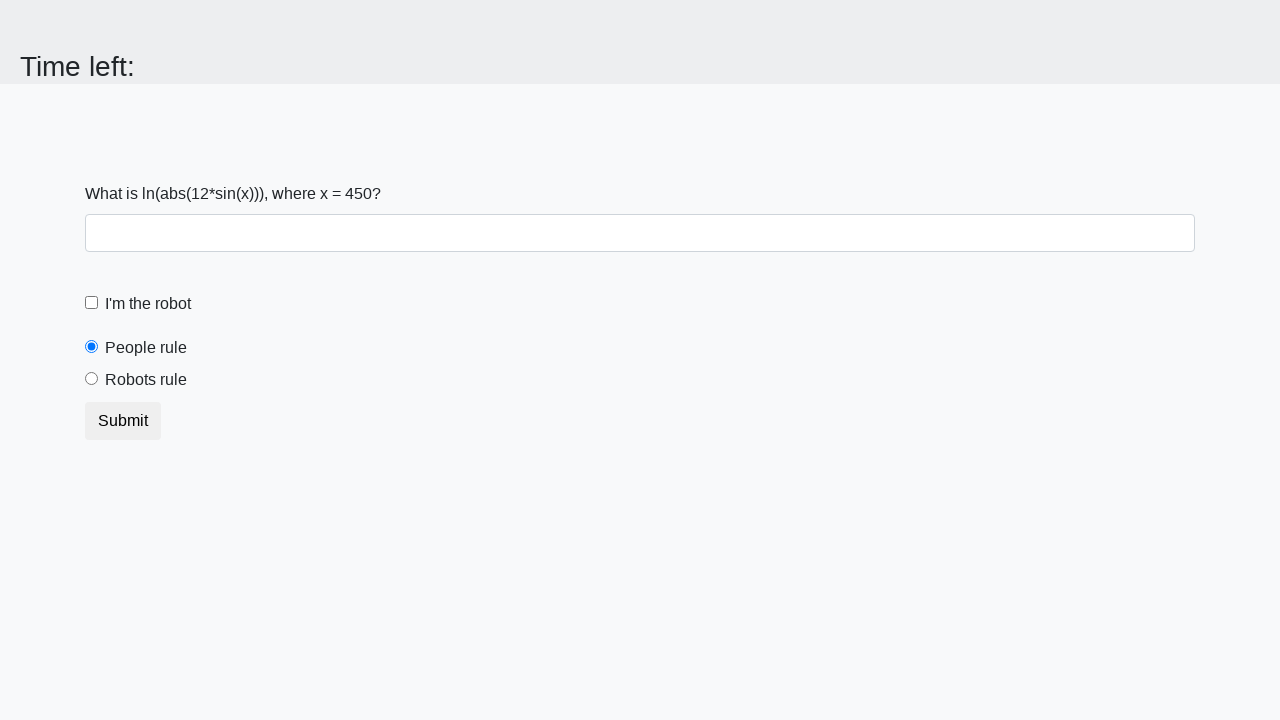

Waited 1000ms for result to load
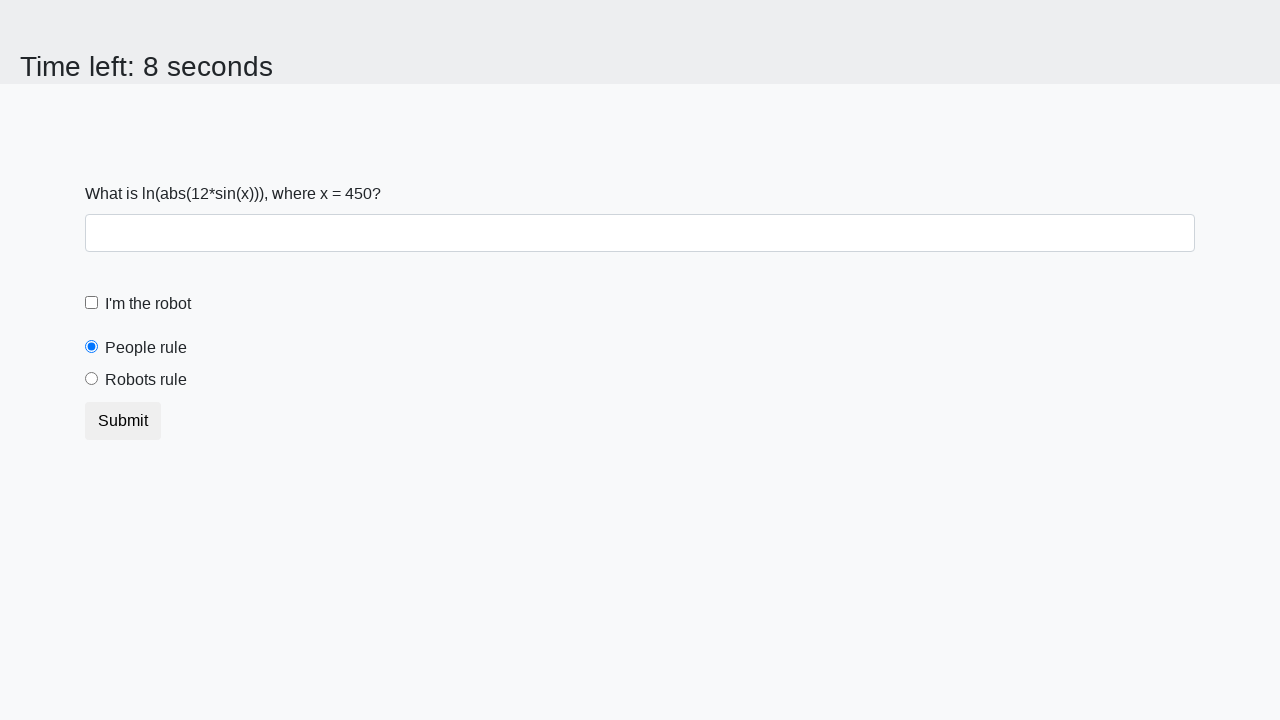

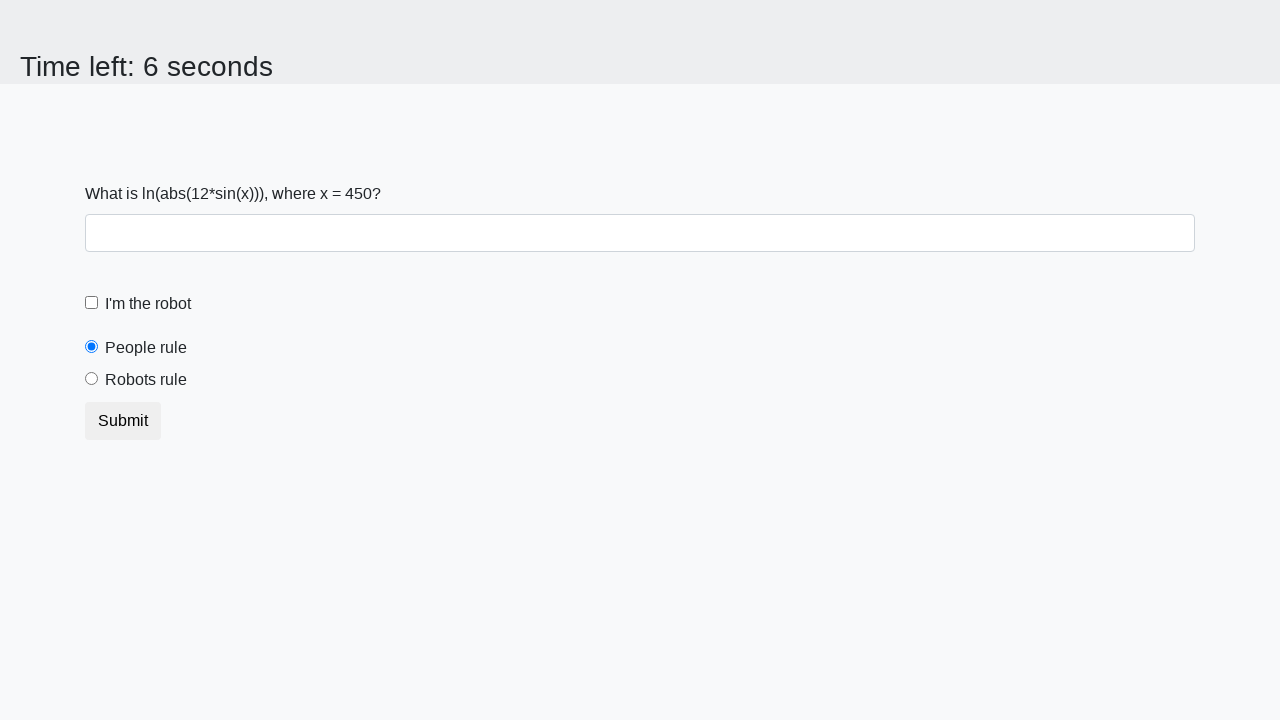